Tests filling input fields within an iframe by locating the frame by name and entering first and last name values

Starting URL: https://letcode.in/frame

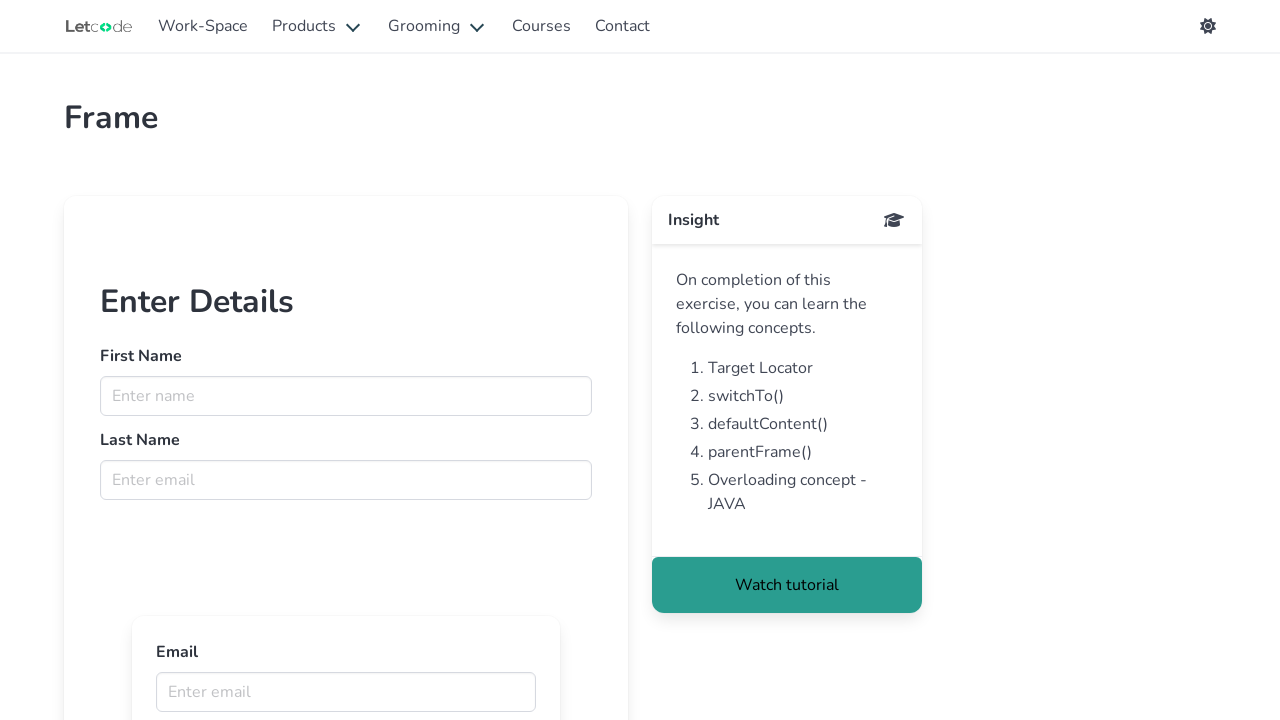

Located iframe with name 'firstFr'
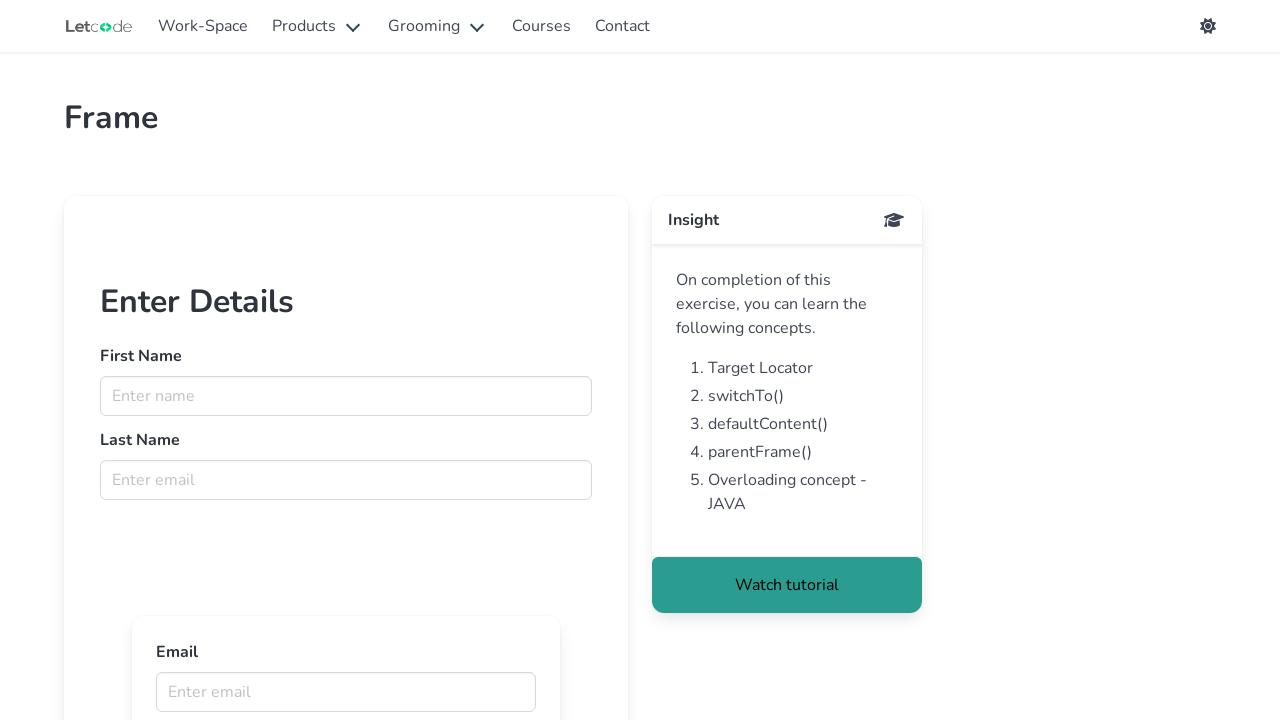

Filled first name field with 'Marcus' in iframe on input[name="fname"]
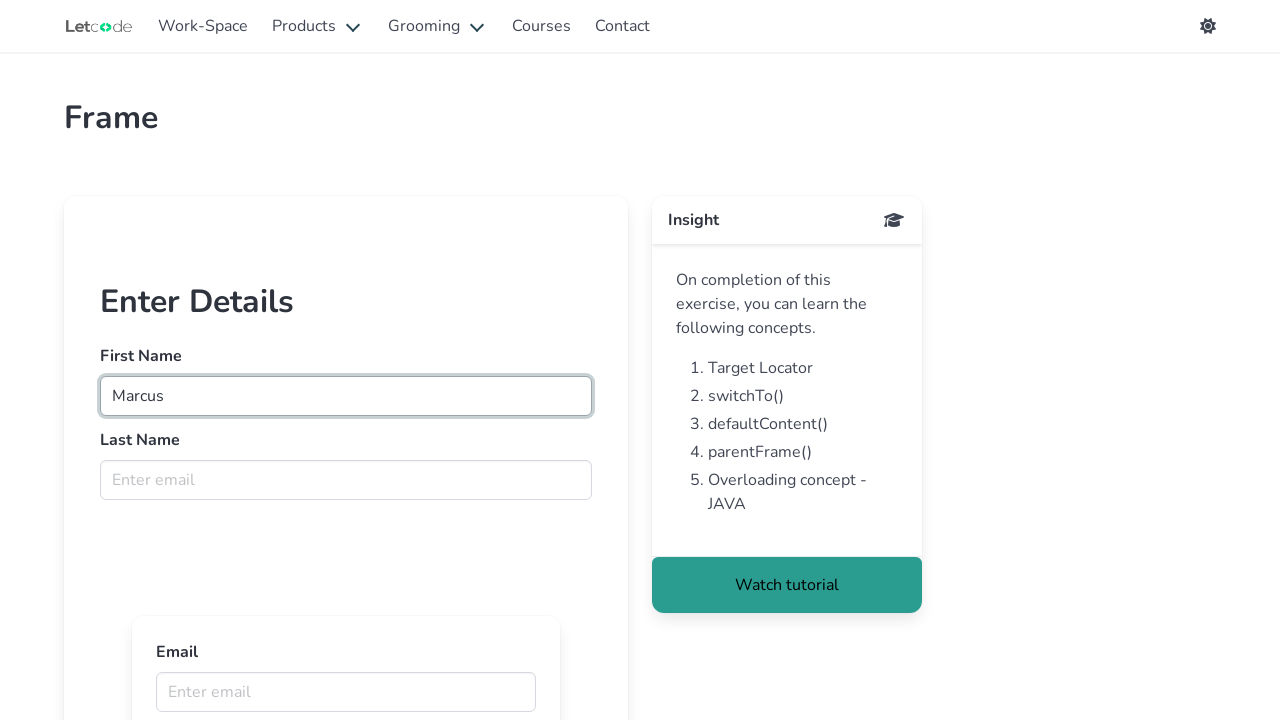

Filled last name field with 'Johnson' in iframe on input[name="lname"]
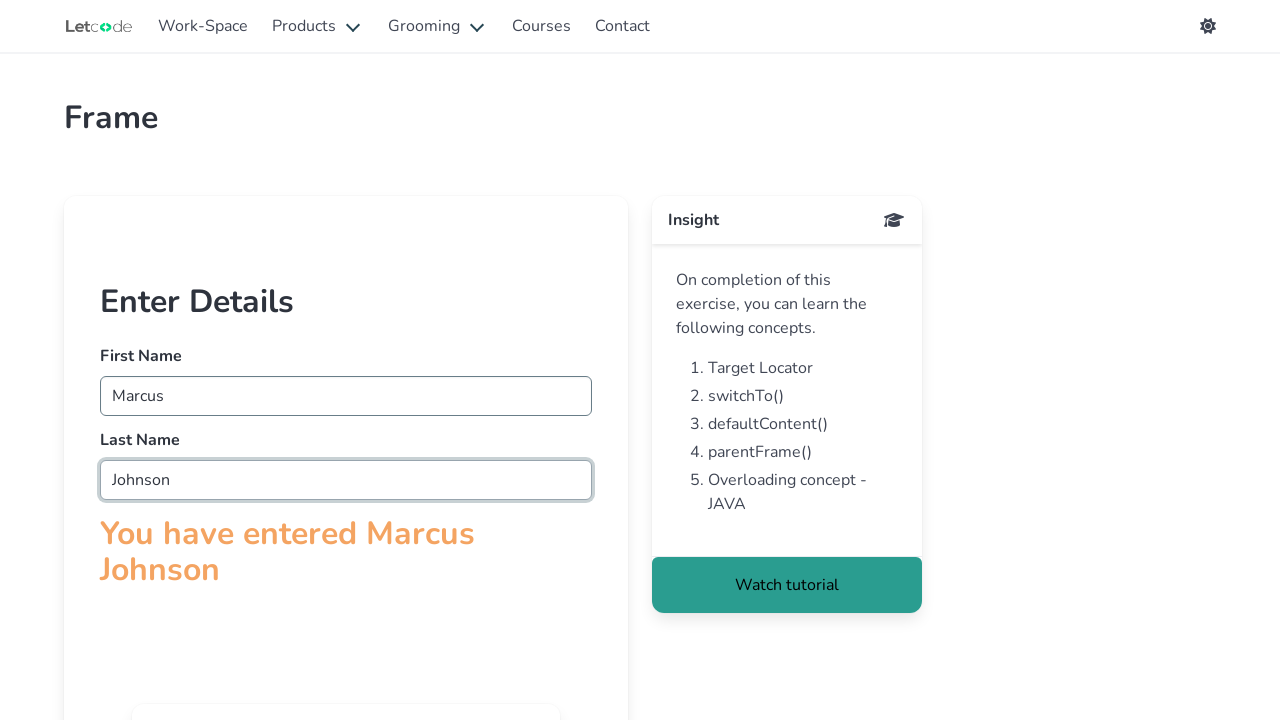

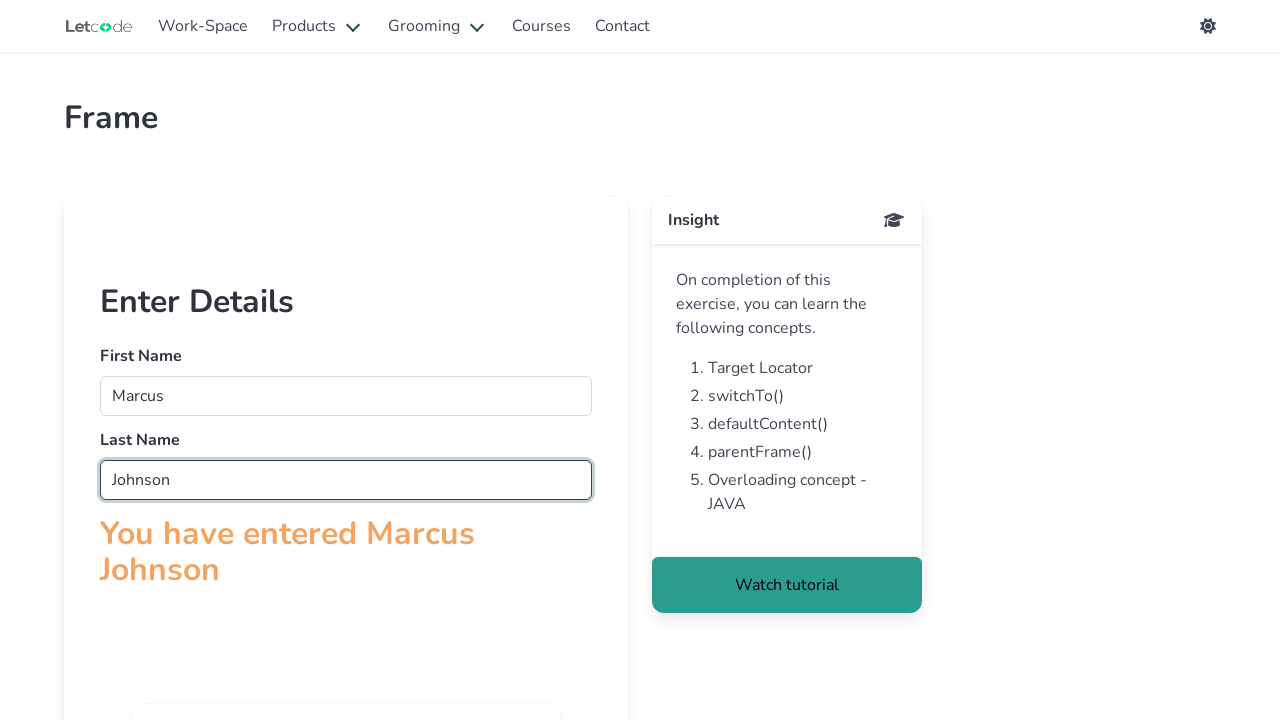